Tests browser window handling functionality by clicking a button that opens a new window and capturing window handles

Starting URL: https://demoqa.com/browser-windows

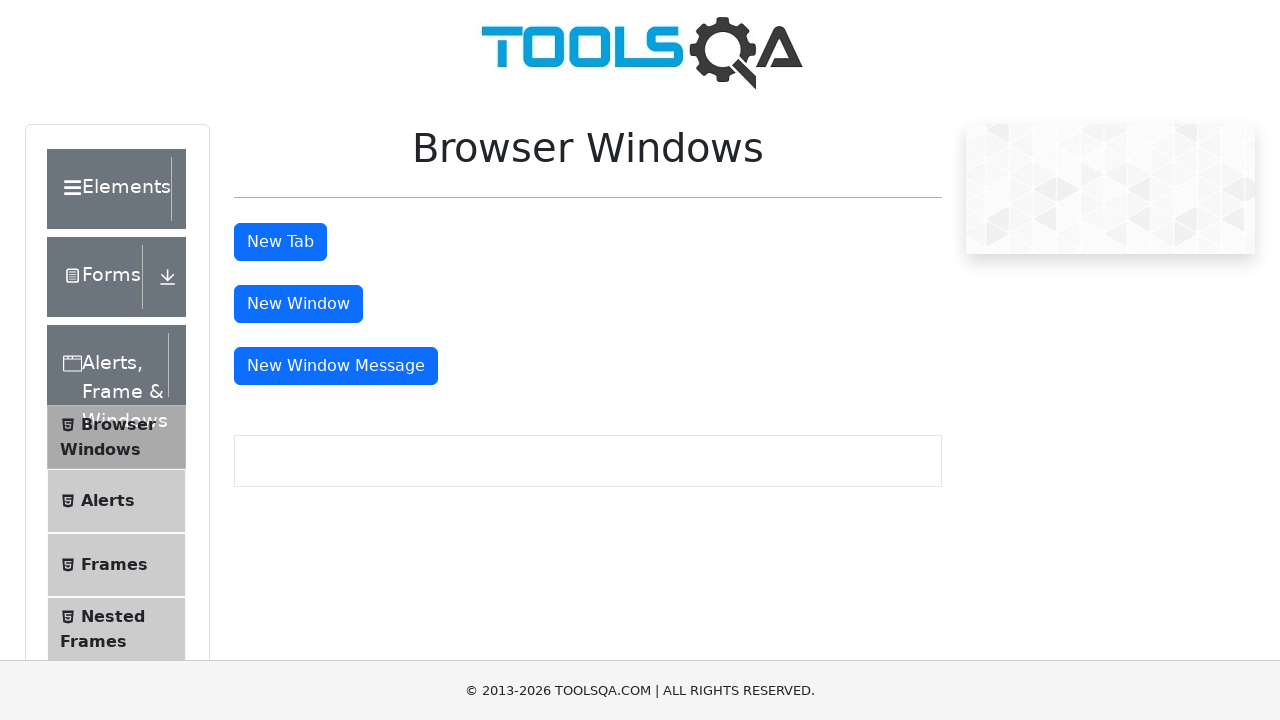

Clicked button to open new window at (298, 304) on #windowButton
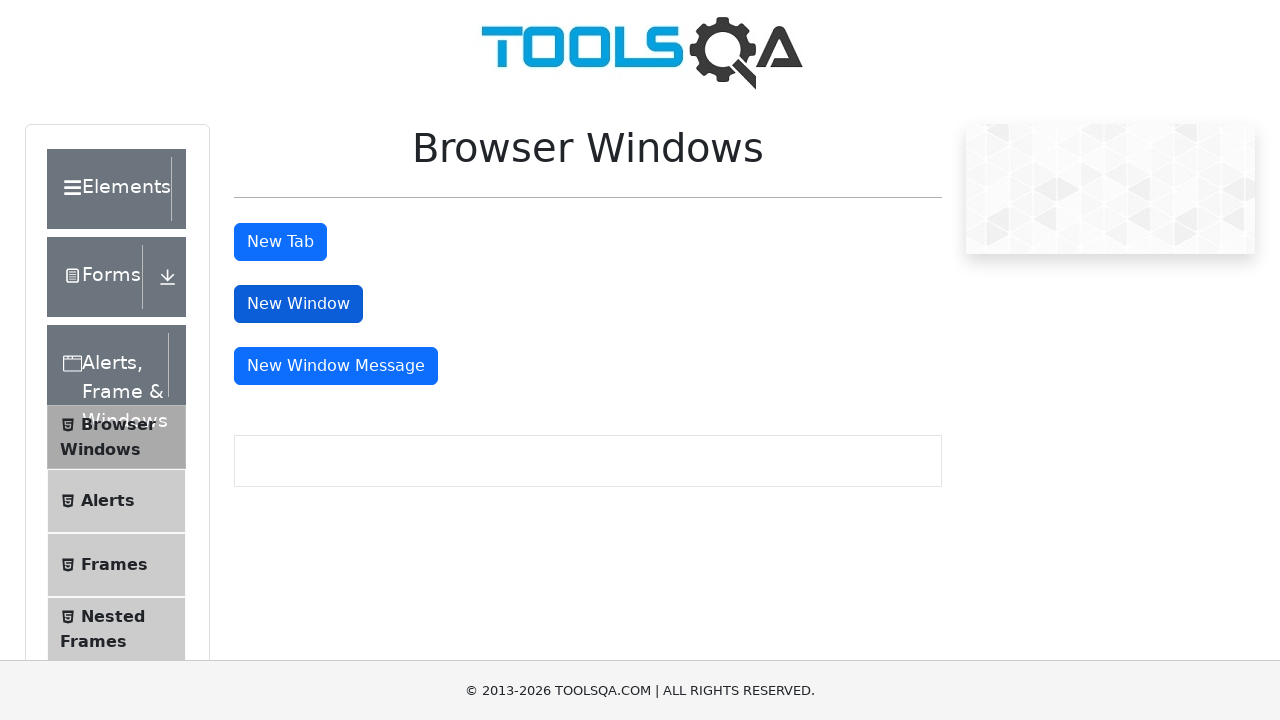

Waited 1 second for new window to open
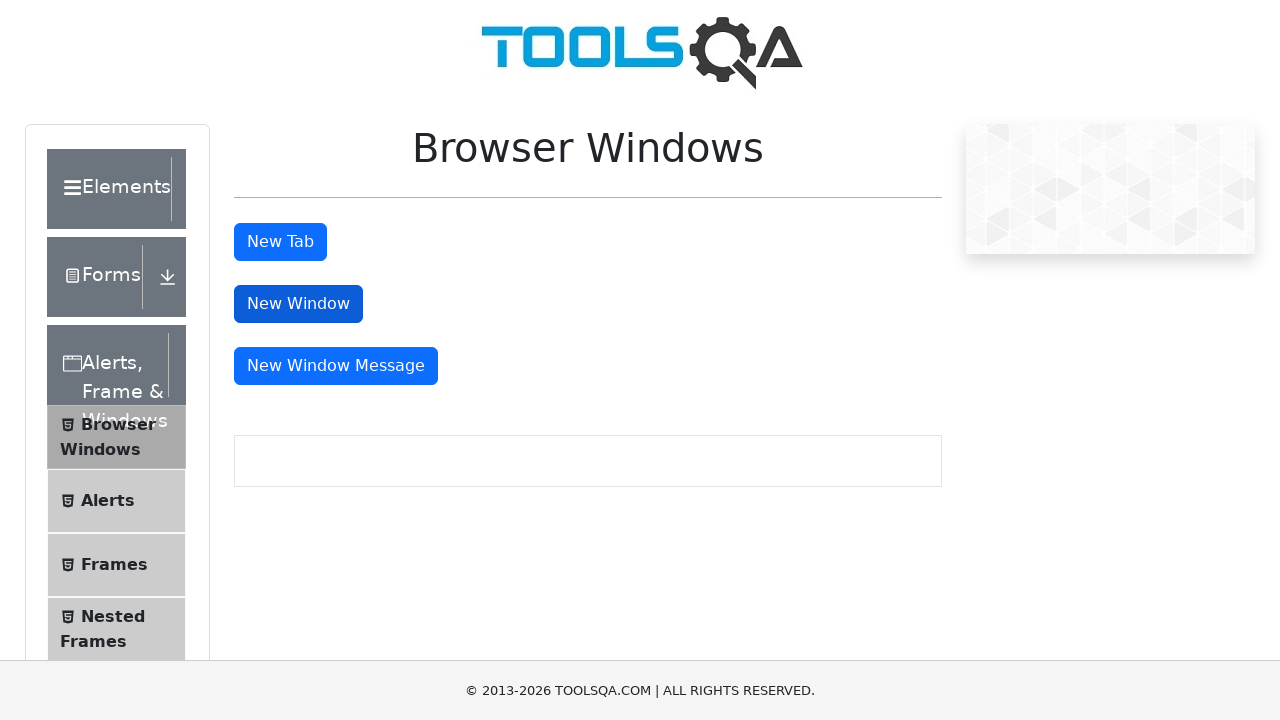

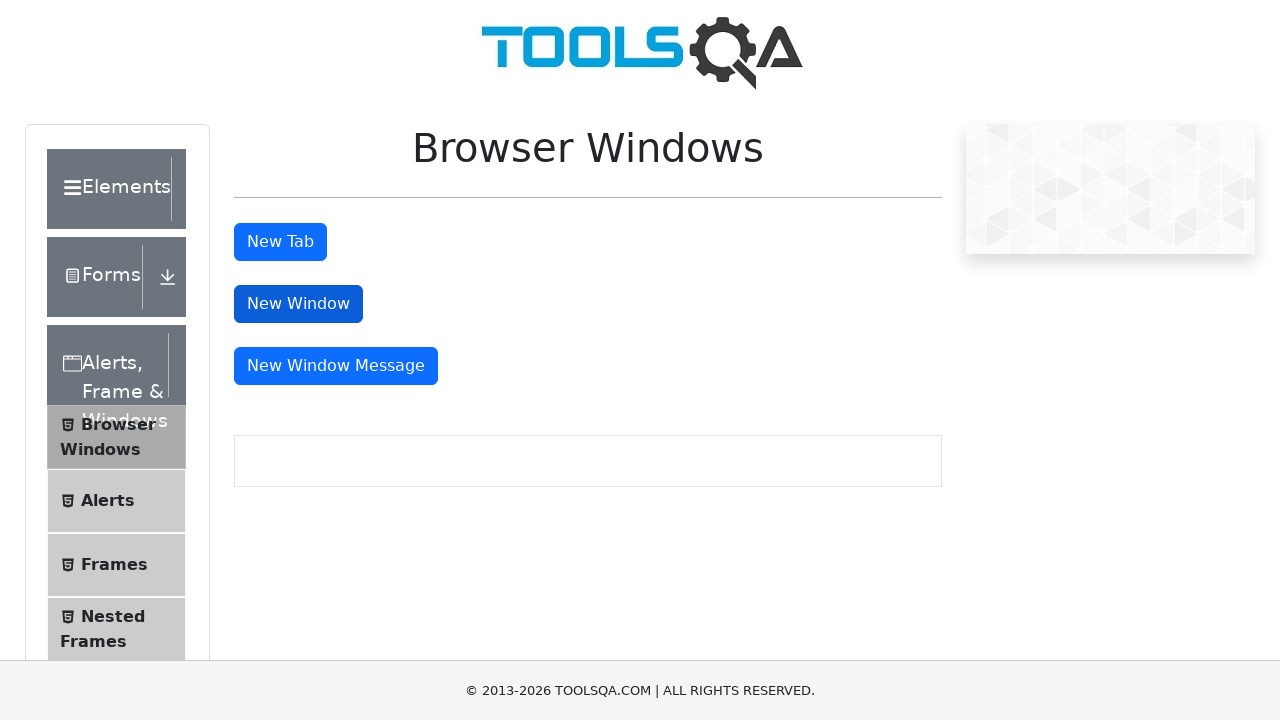